Solves a math problem by extracting a value from the page, calculating a mathematical expression, and submitting the answer along with checkbox and radio button selections

Starting URL: https://suninjuly.github.io/math.html

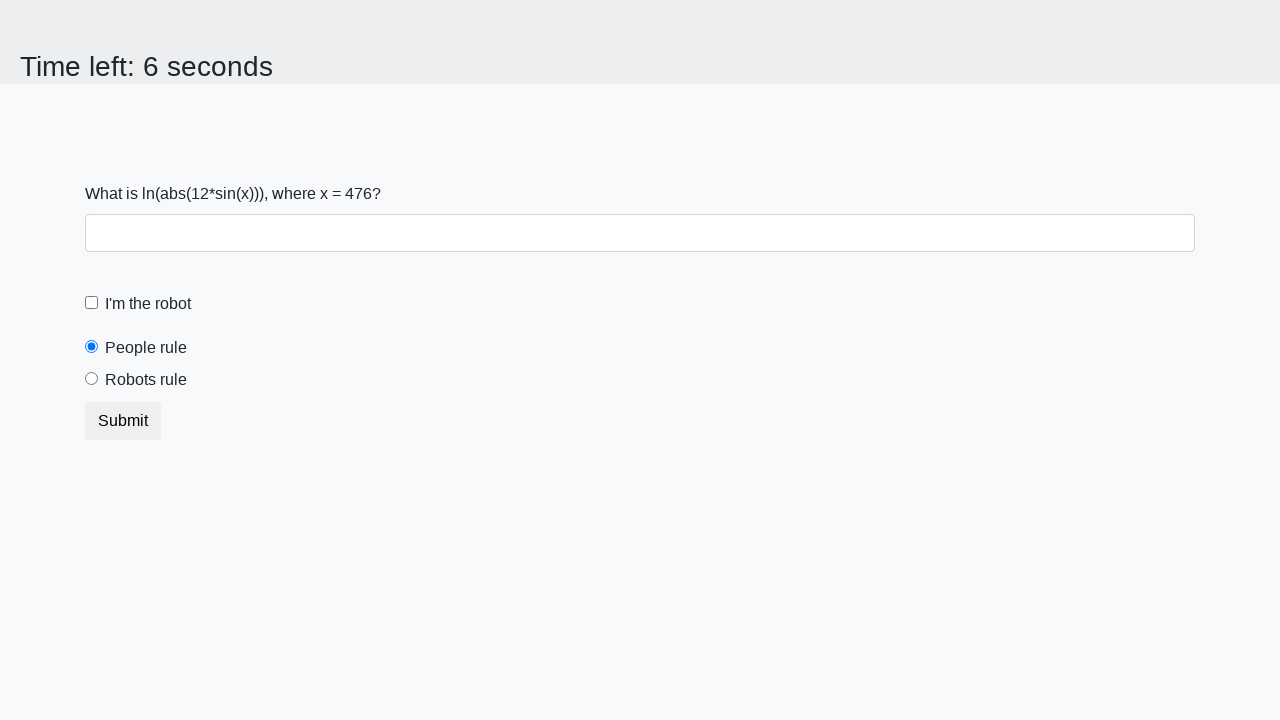

Located the input value element
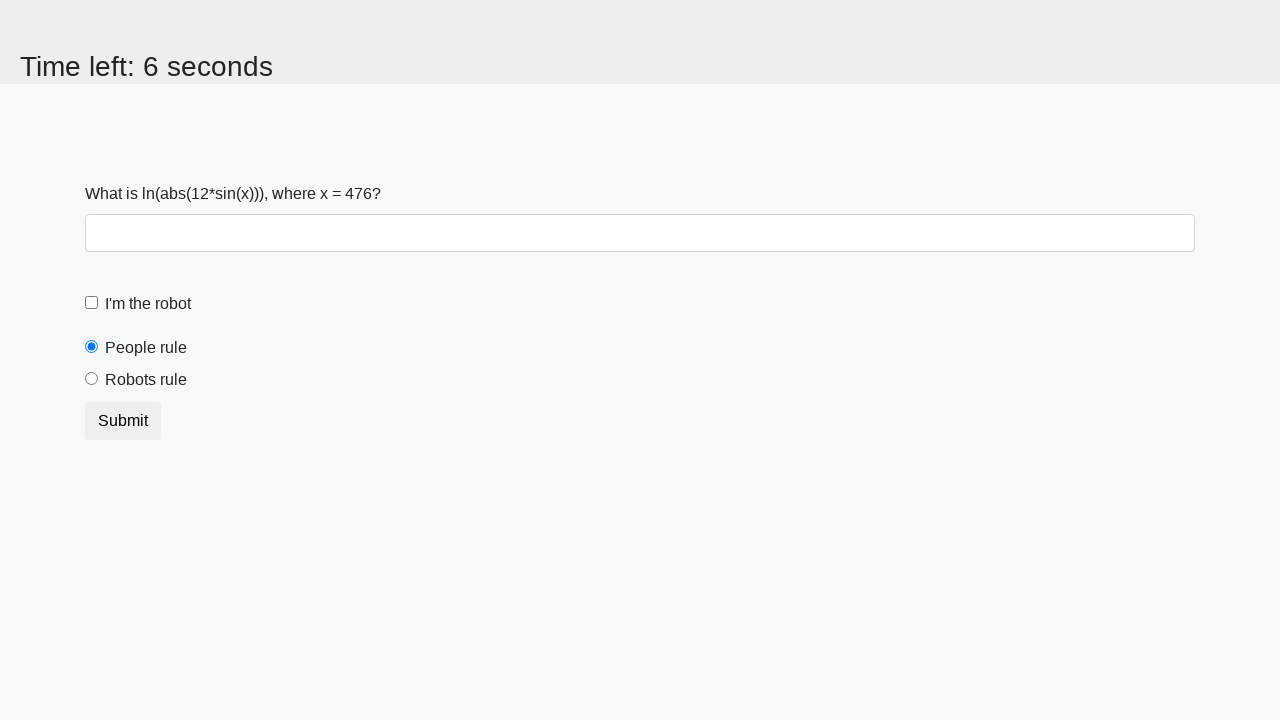

Extracted input value from page: 476
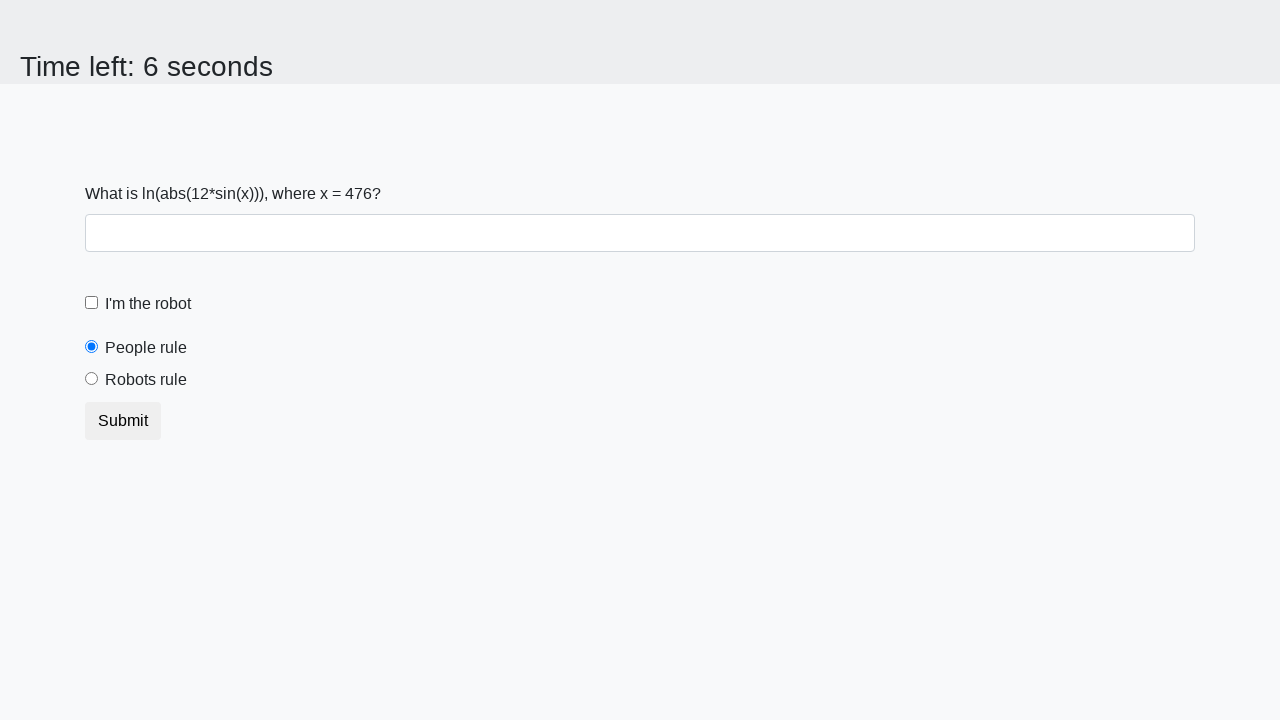

Calculated mathematical expression result: 2.4837197029820066
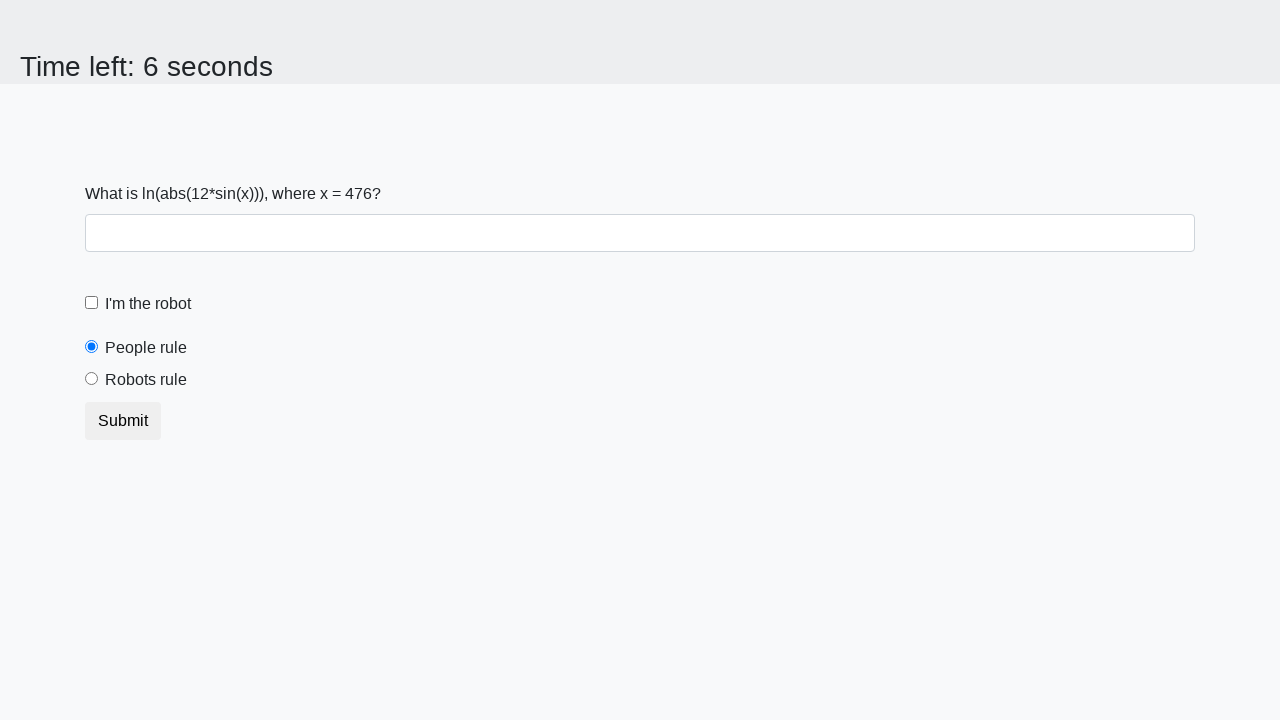

Filled answer field with calculated result on #answer
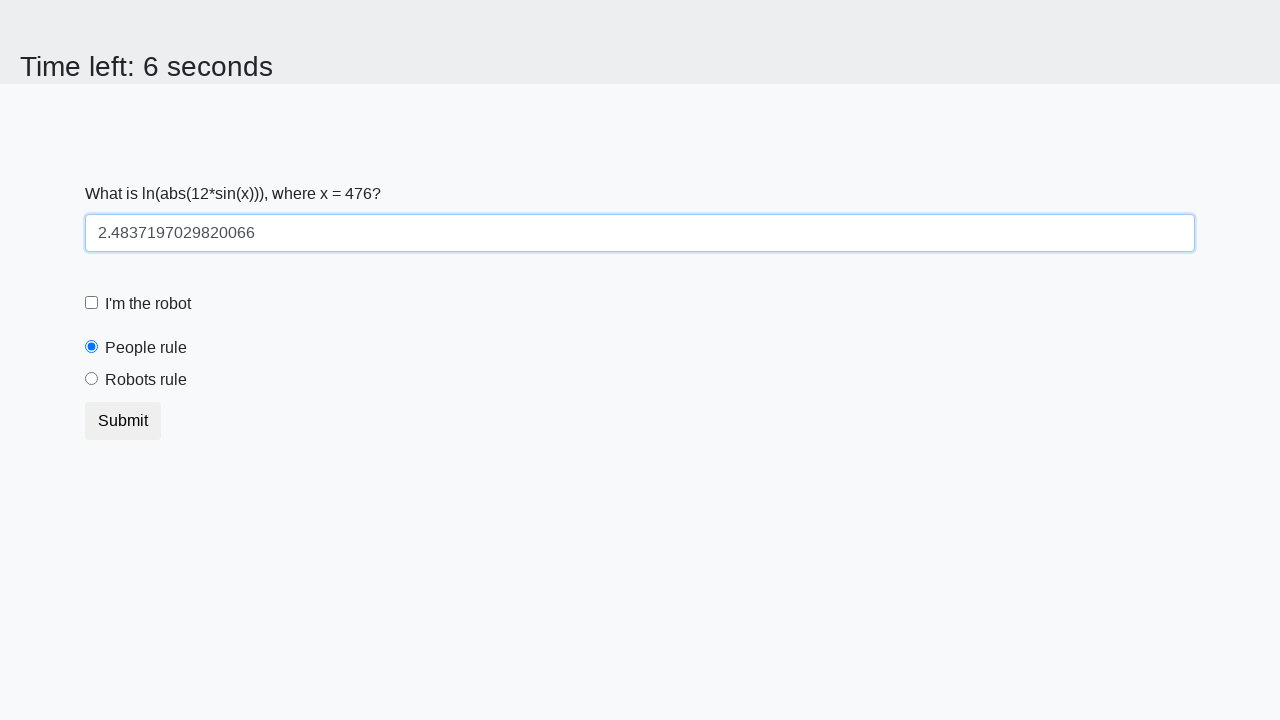

Clicked the robot checkbox at (92, 303) on #robotCheckbox
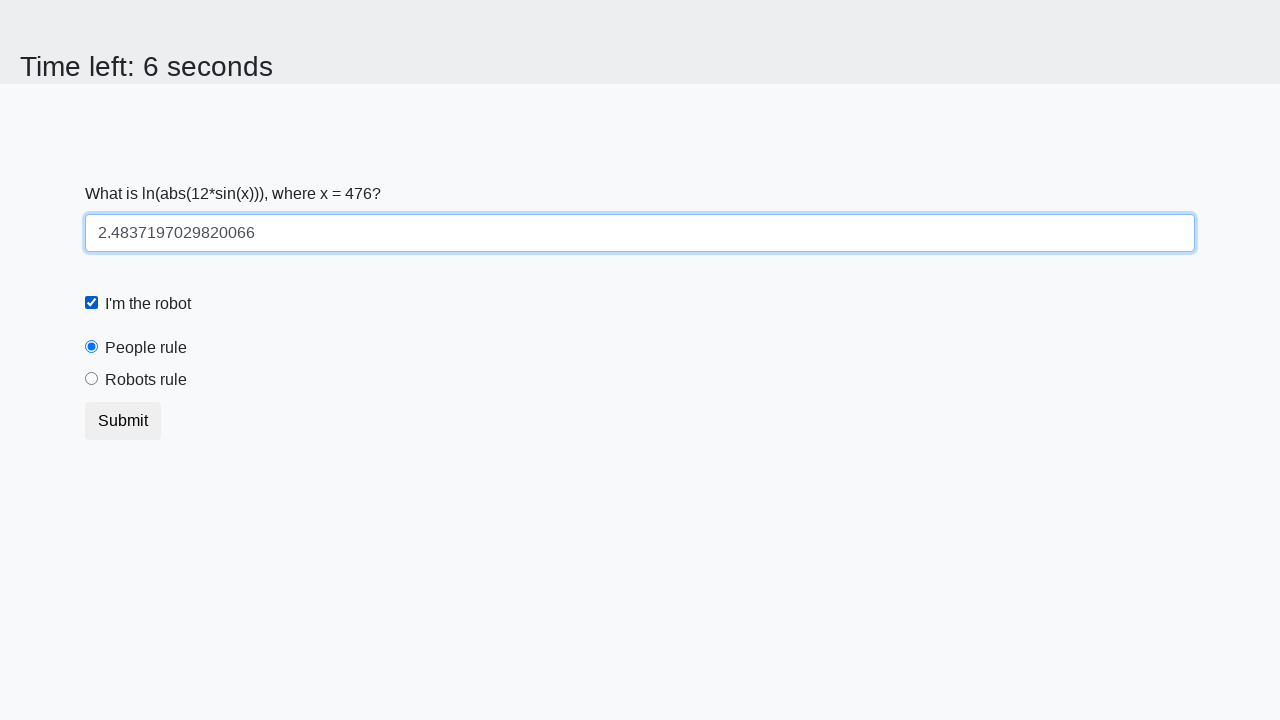

Clicked the robots rule radio button at (92, 379) on #robotsRule
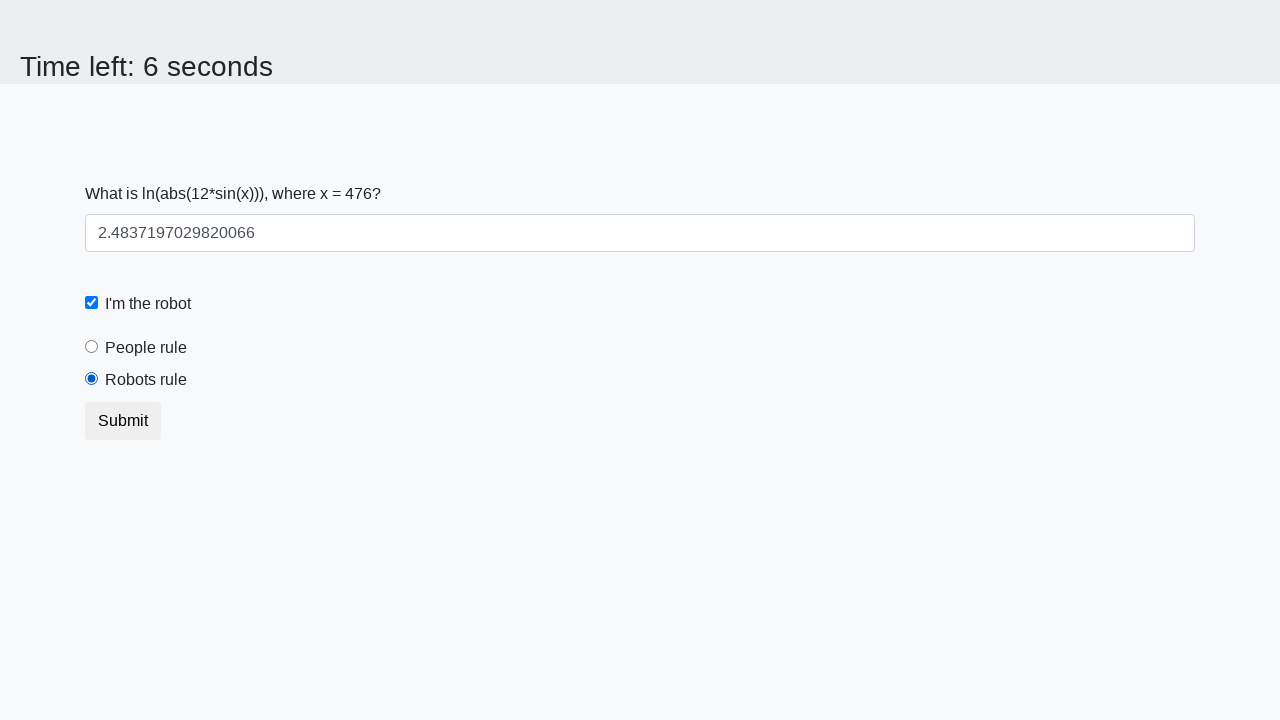

Clicked submit button to submit the form at (123, 421) on .btn.btn-default
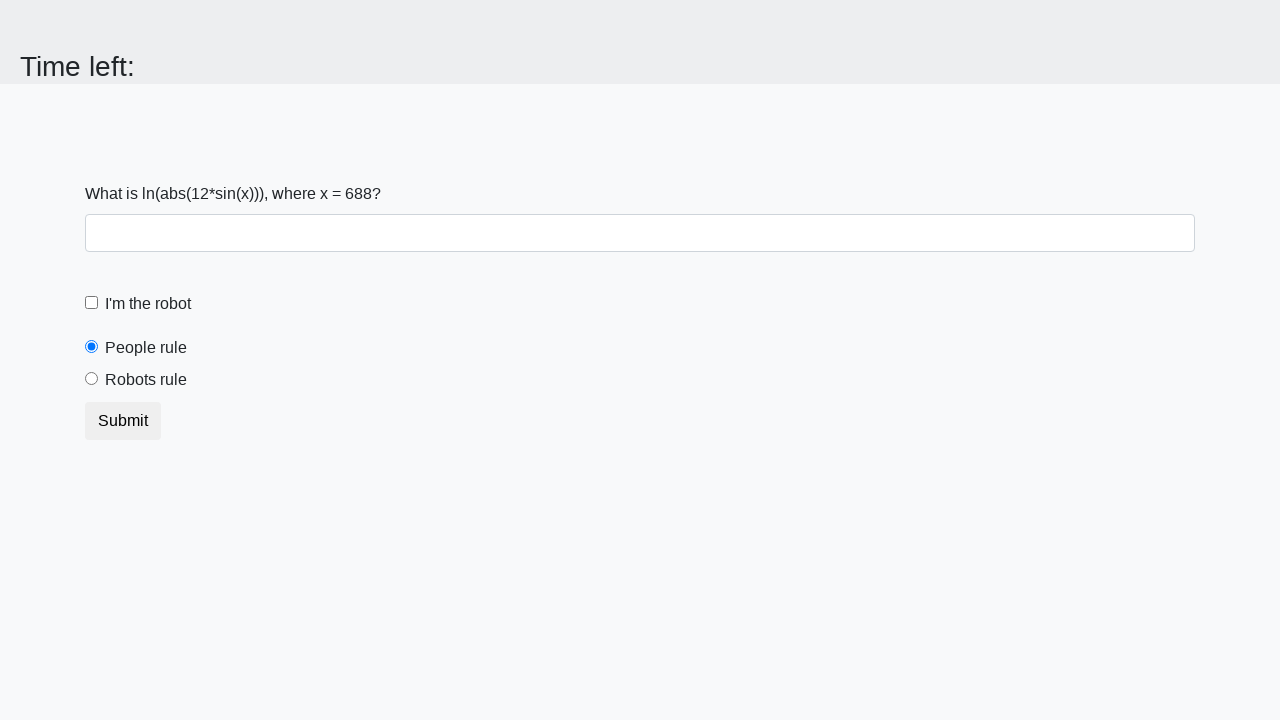

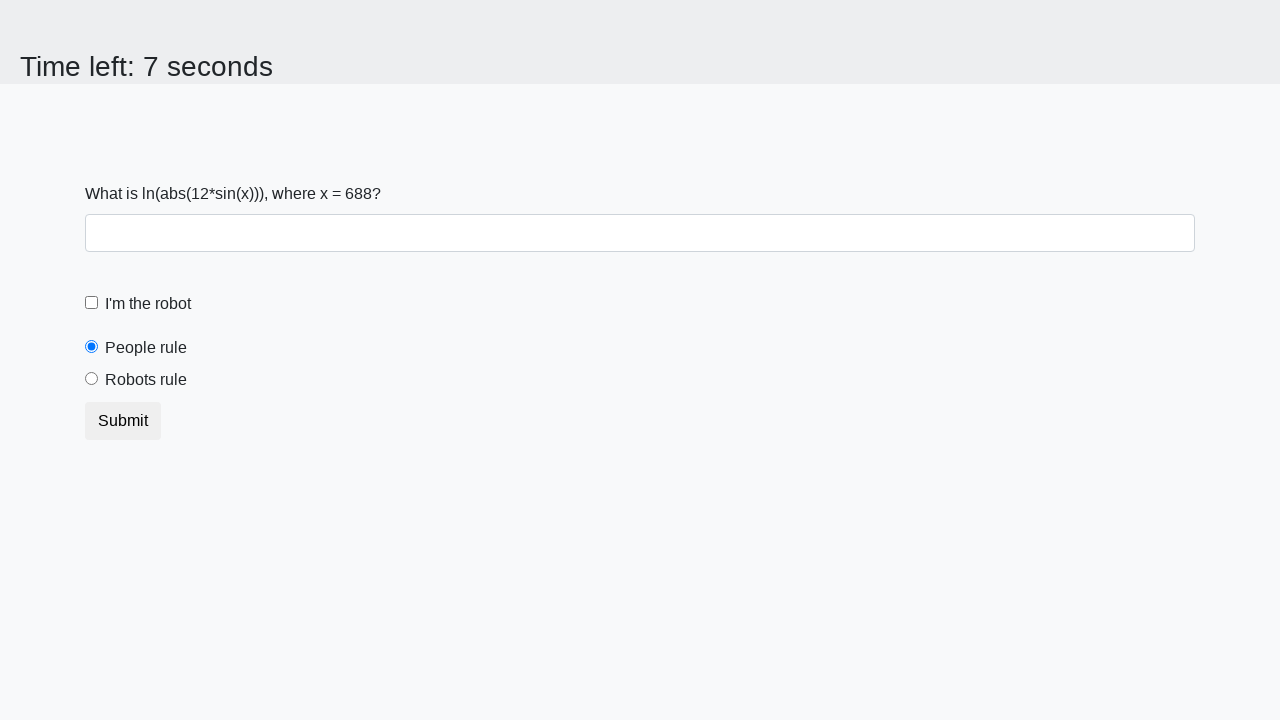